Navigates to the Rahul Shetty Academy automation practice page after clearing browser cookies

Starting URL: https://rahulshettyacademy.com/AutomationPractice/

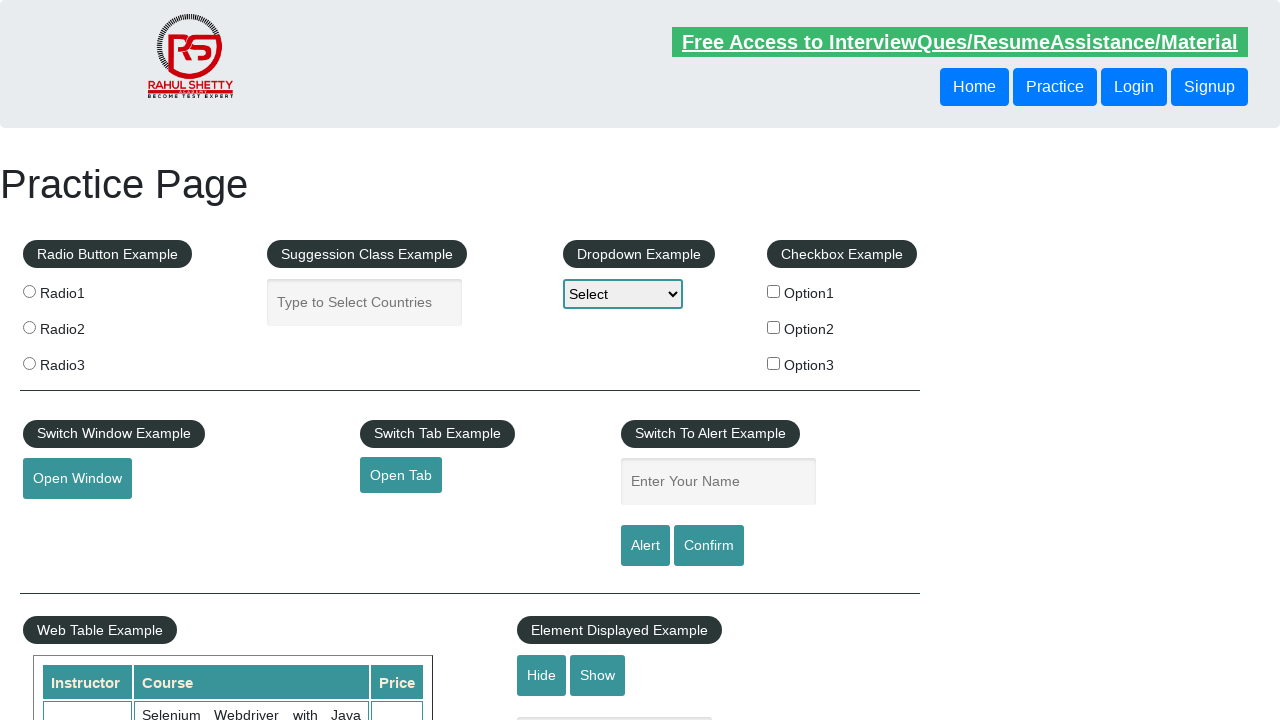

Navigated to Rahul Shetty Academy automation practice page with cleared cookies and waited for network idle
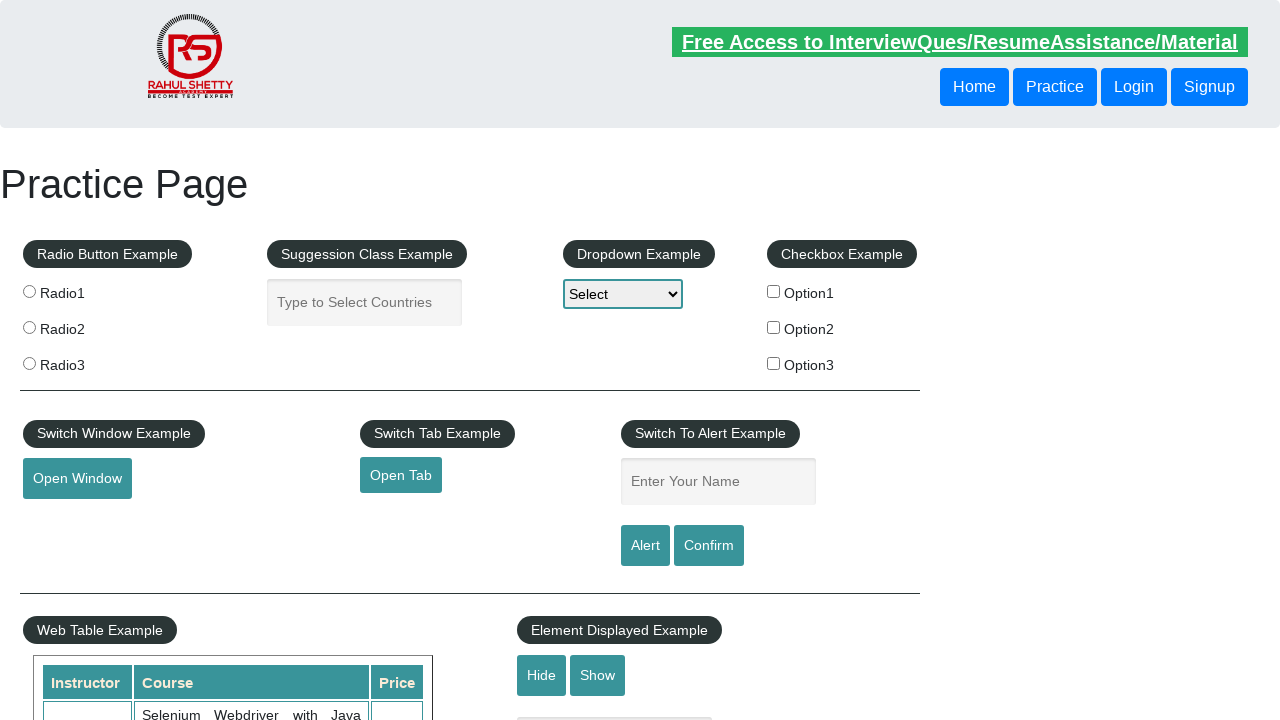

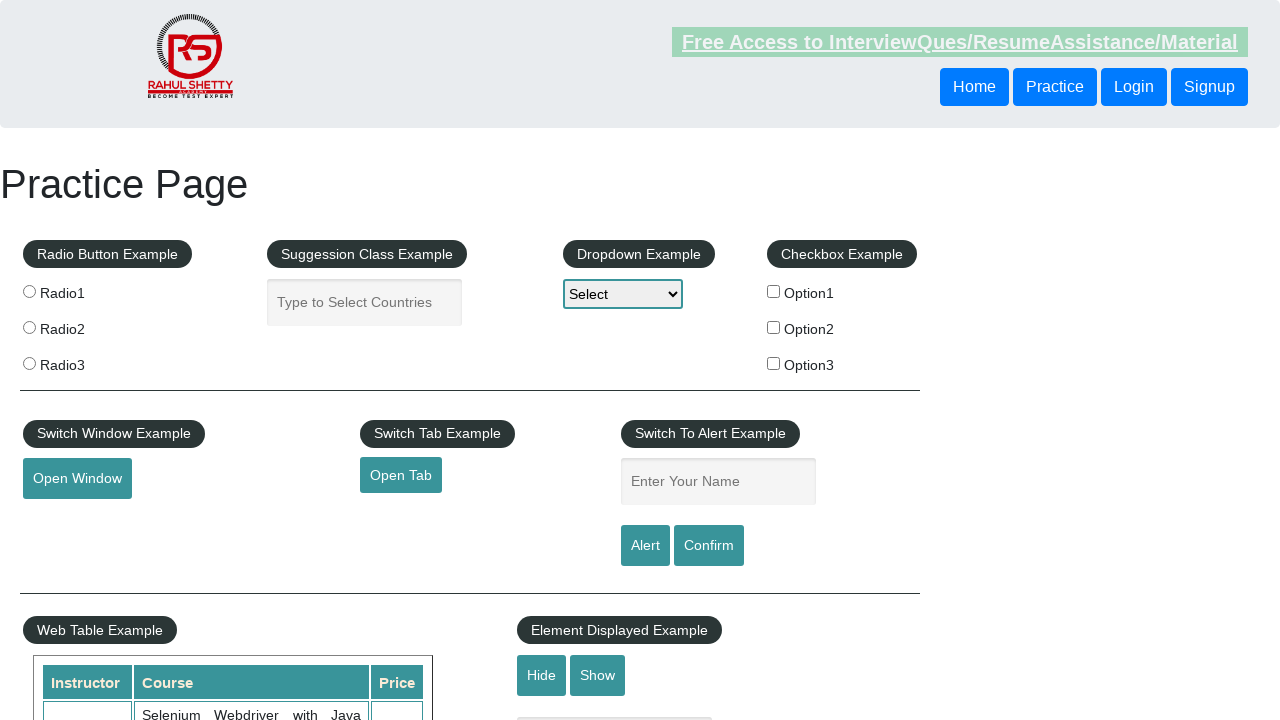